Reads two numbers from the page, calculates their sum, selects the sum from a dropdown menu, and submits the form

Starting URL: http://suninjuly.github.io/selects2.html

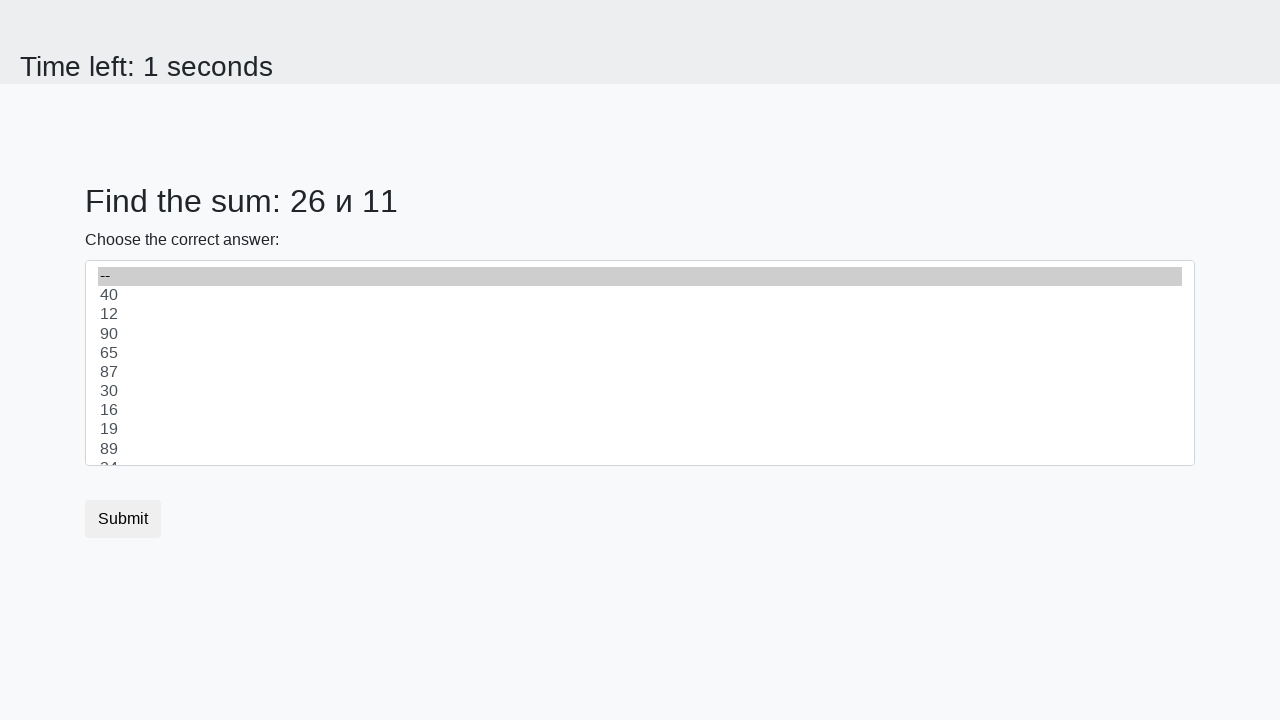

Read first number from the page
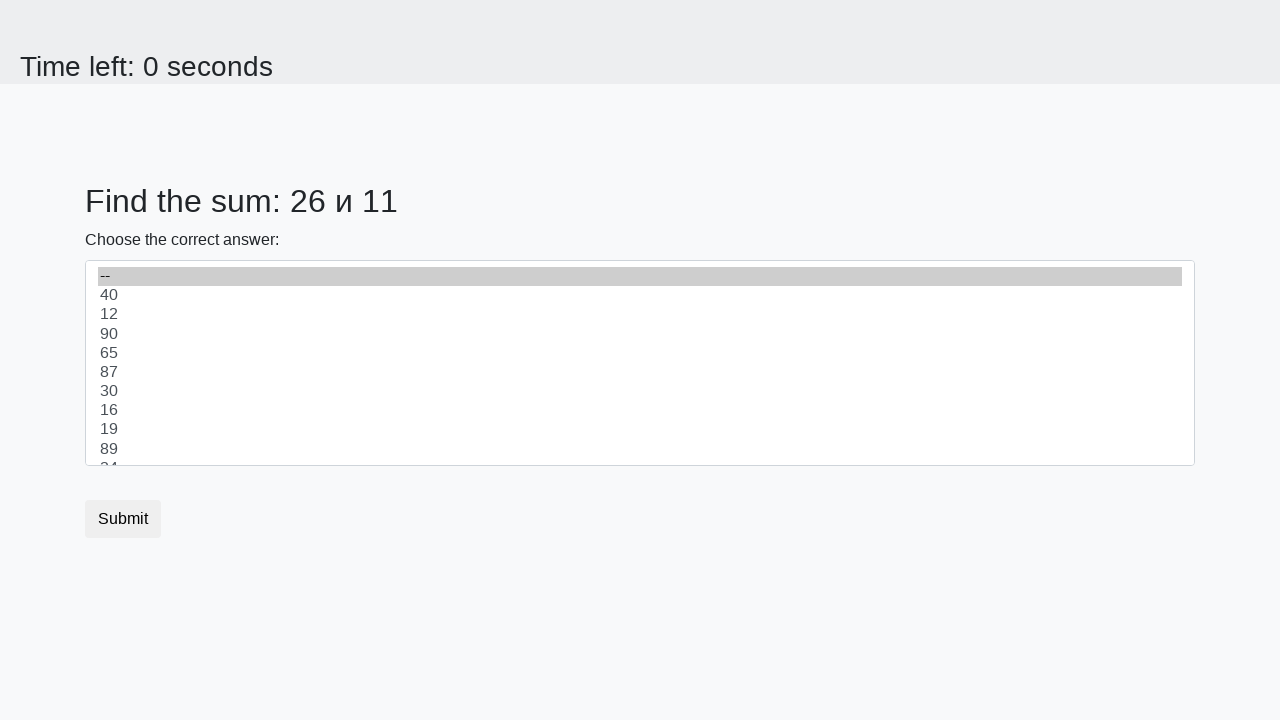

Read second number from the page
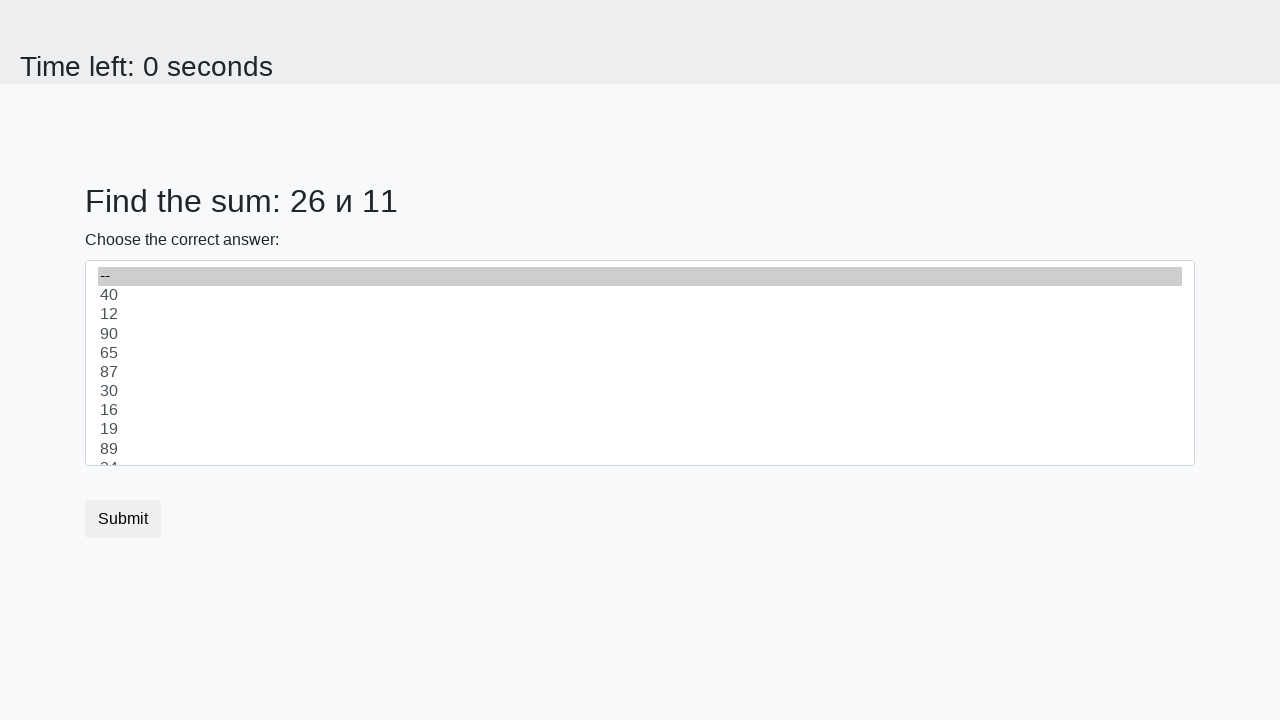

Calculated sum: 26 + 11 = 37
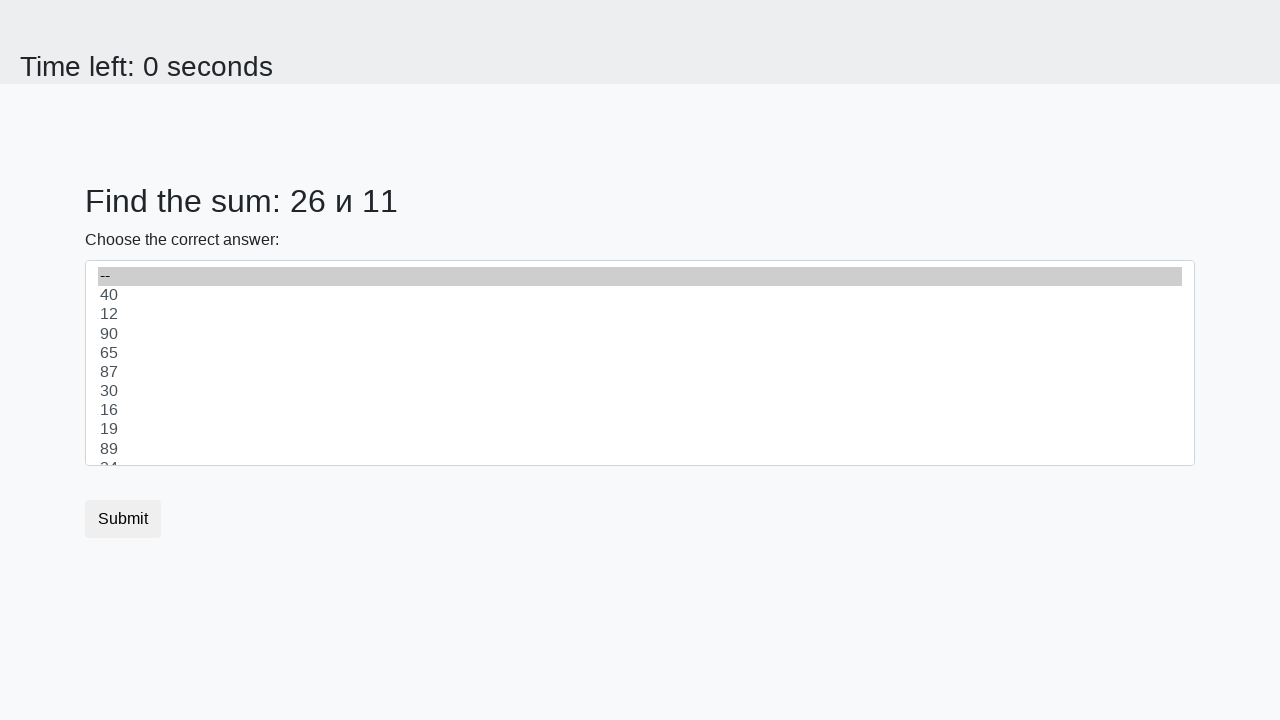

Selected sum value 37 from dropdown menu on #dropdown
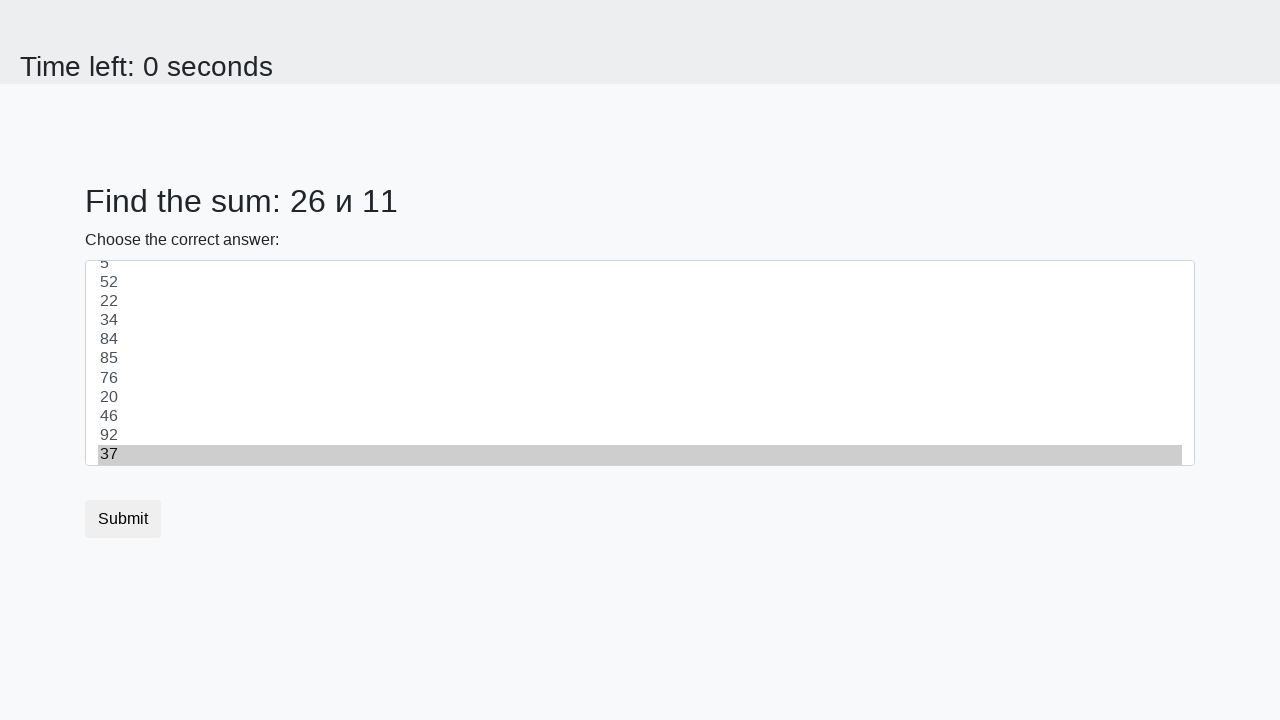

Clicked the submit button at (123, 519) on .btn.btn-default
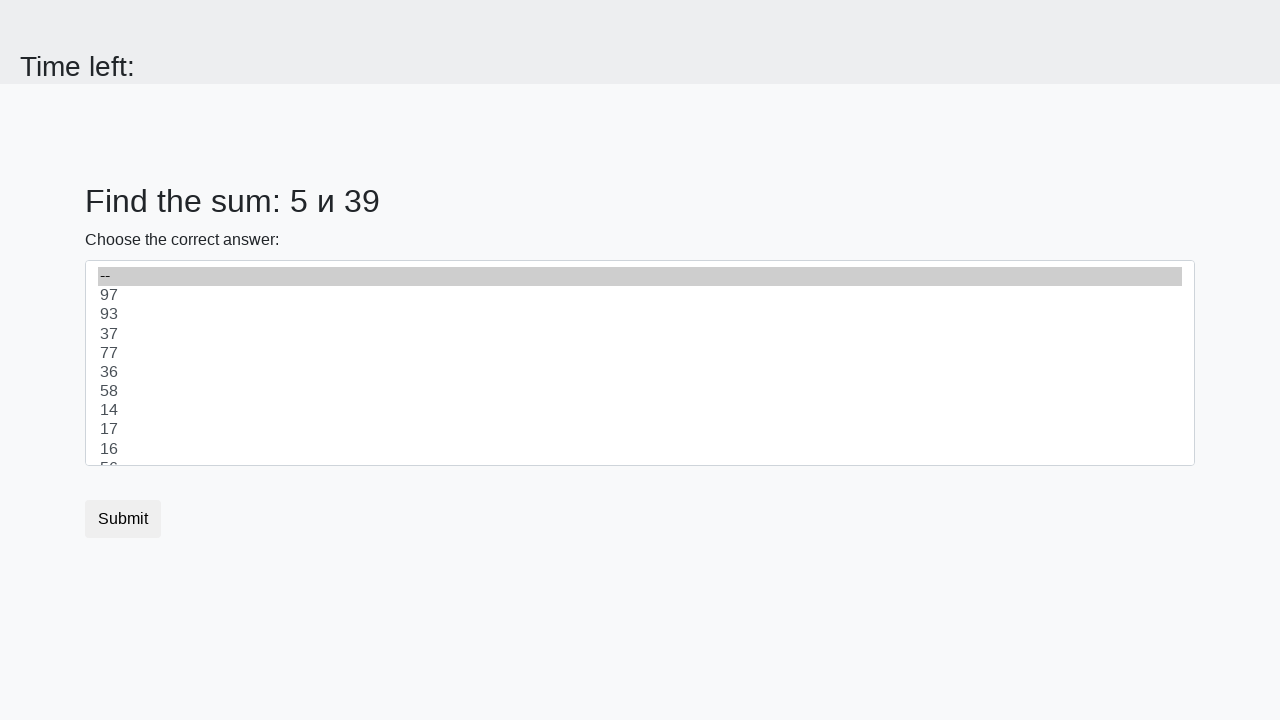

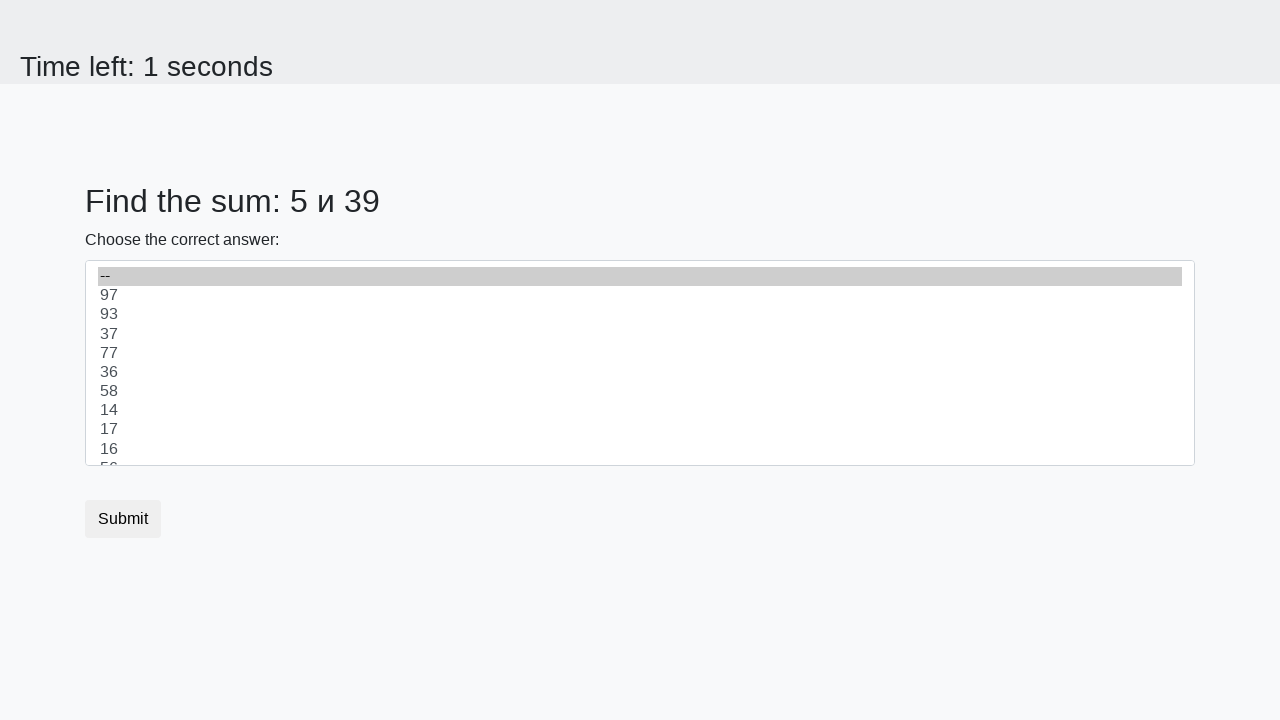